Tests switching to the first iframe on the frames demo page and verifies its content is accessible

Starting URL: https://demoqa.com/frames

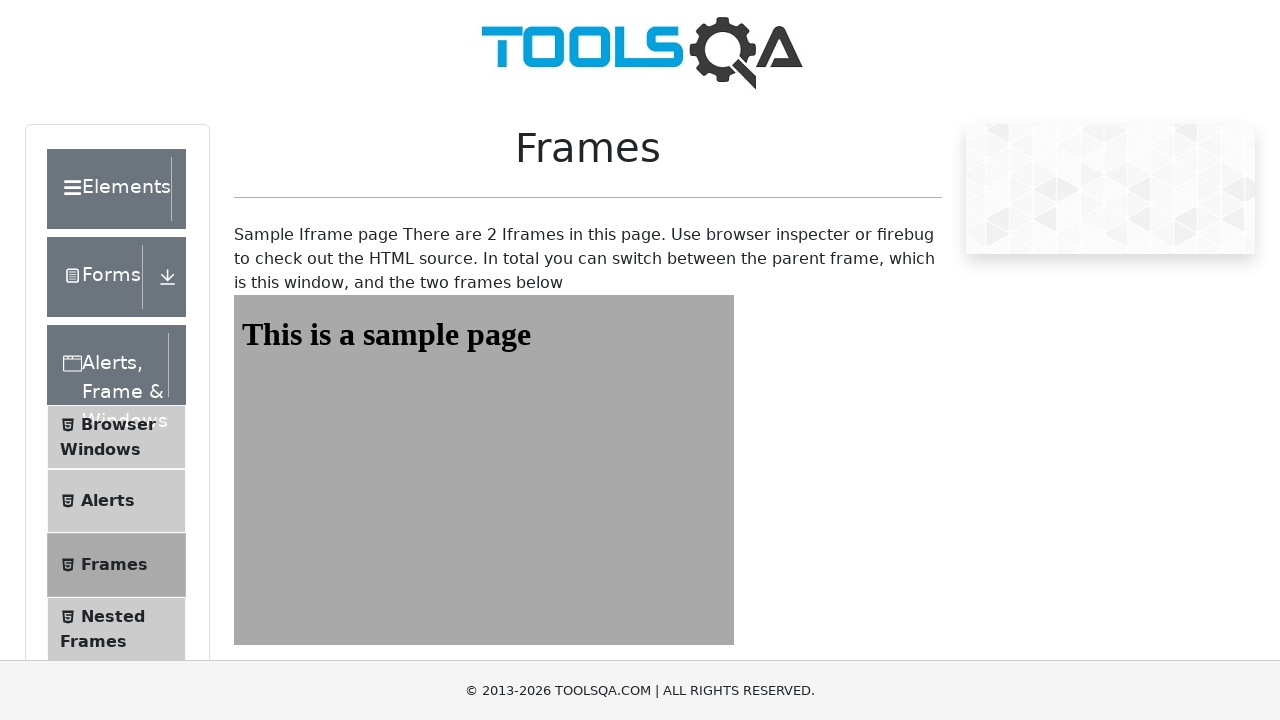

Navigated to frames demo page
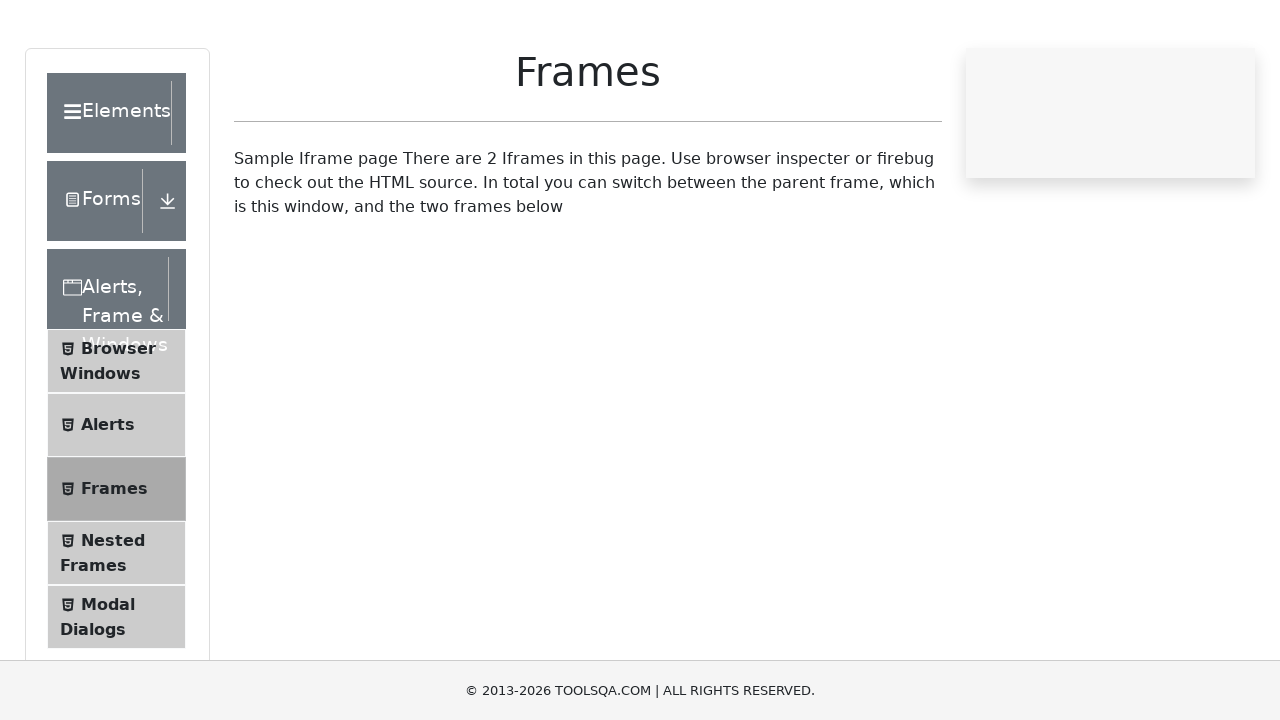

Located frame1 element
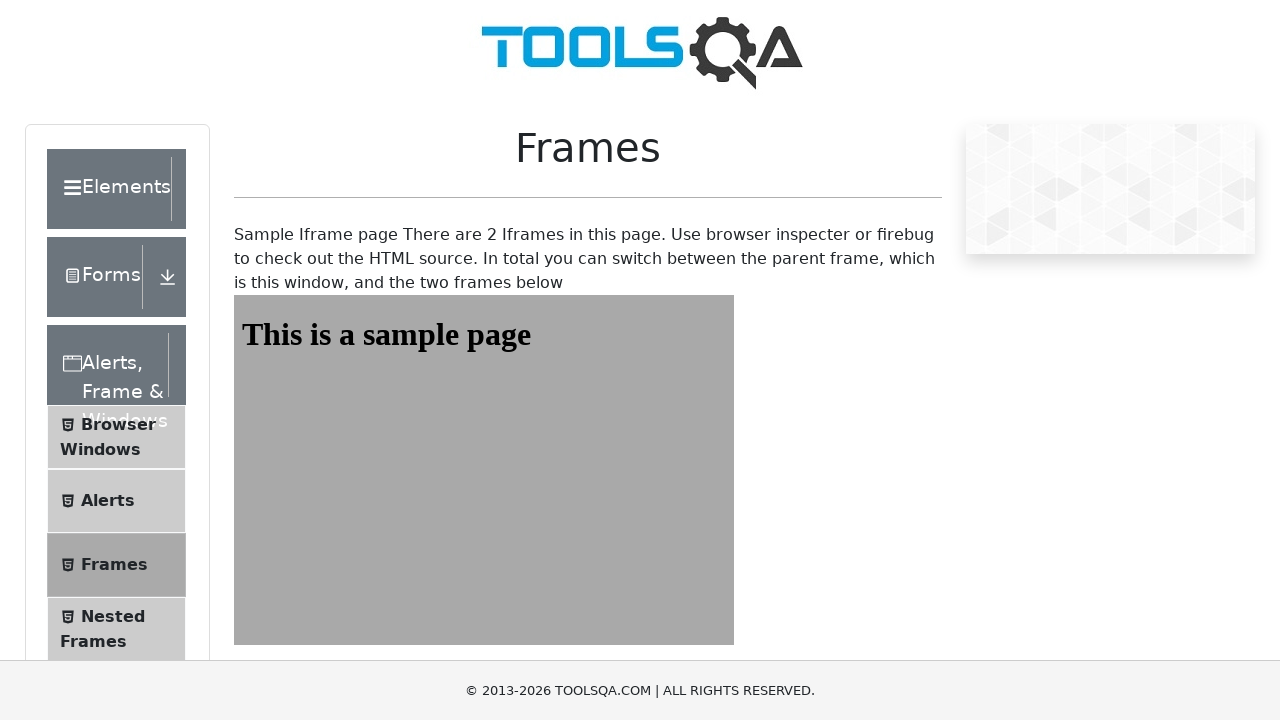

Sample heading in frame1 is now accessible
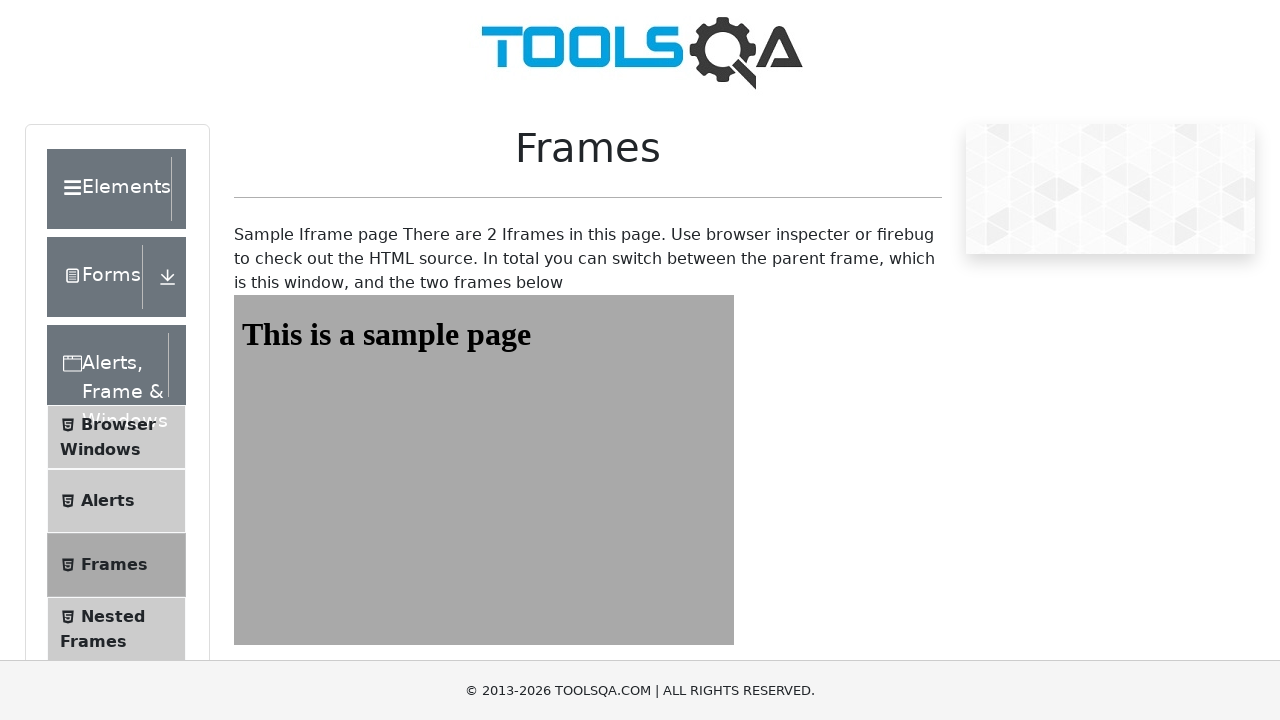

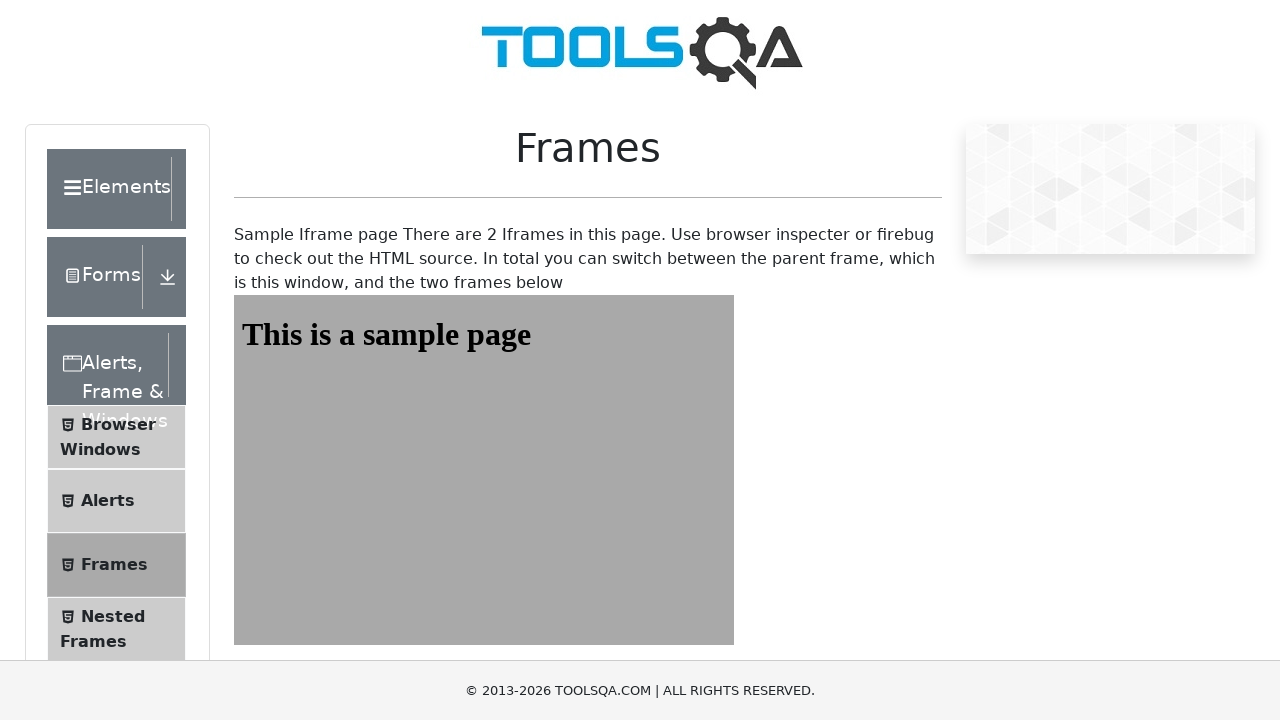